Tests FAQ accordion functionality by clicking on each FAQ question panel and verifying that the correct answer text is displayed for each item.

Starting URL: https://qa-scooter.praktikum-services.ru

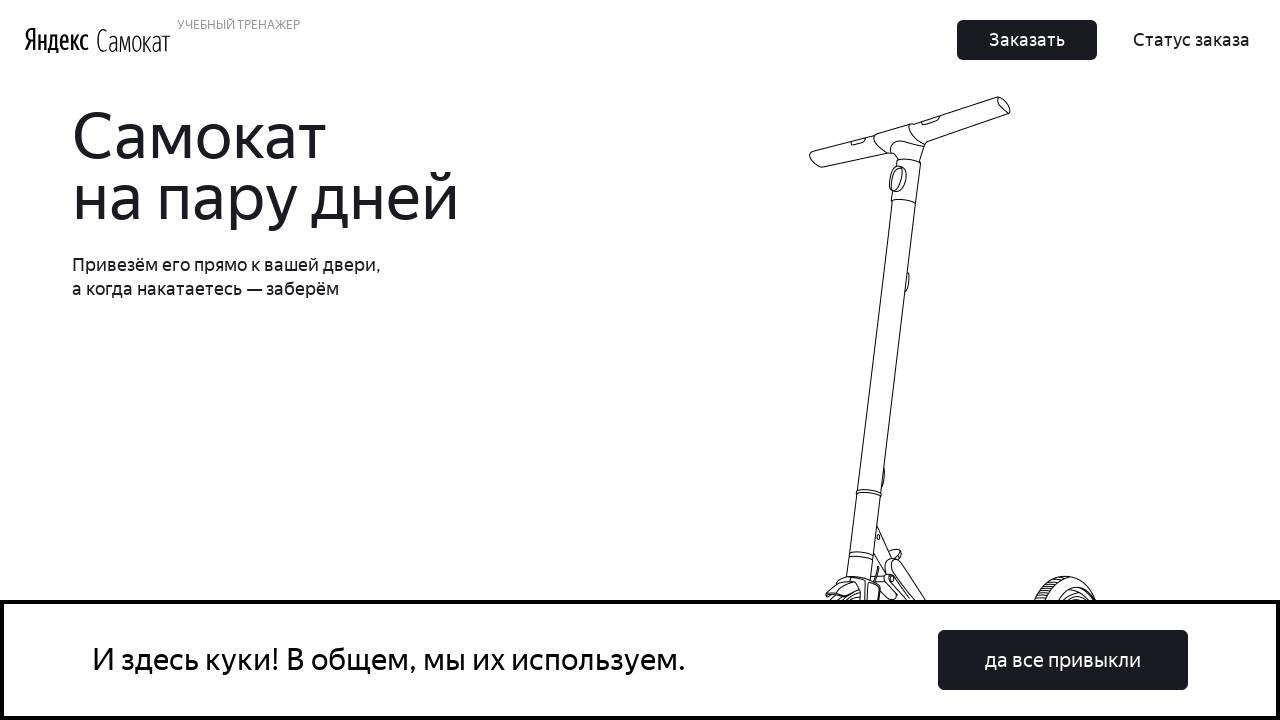

Scrolled to FAQ section
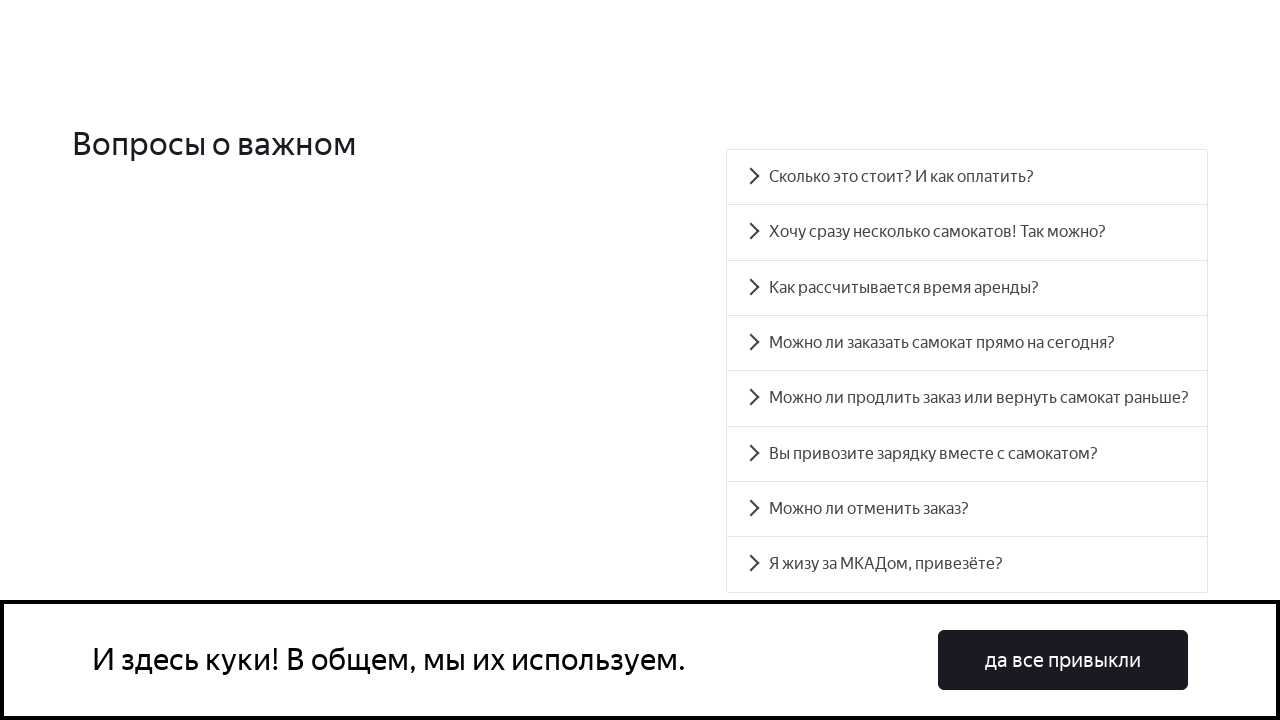

Clicked FAQ accordion heading 0 at (967, 177) on #accordion__heading-0
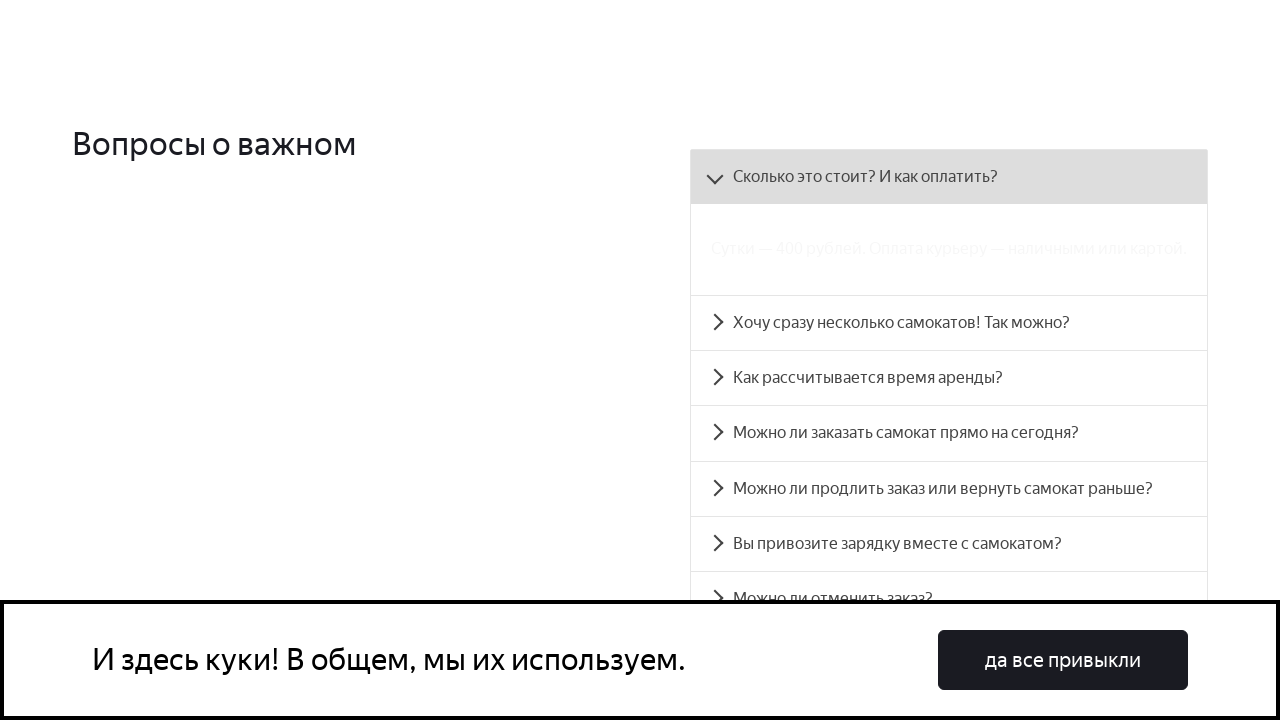

FAQ accordion panel 0 became visible
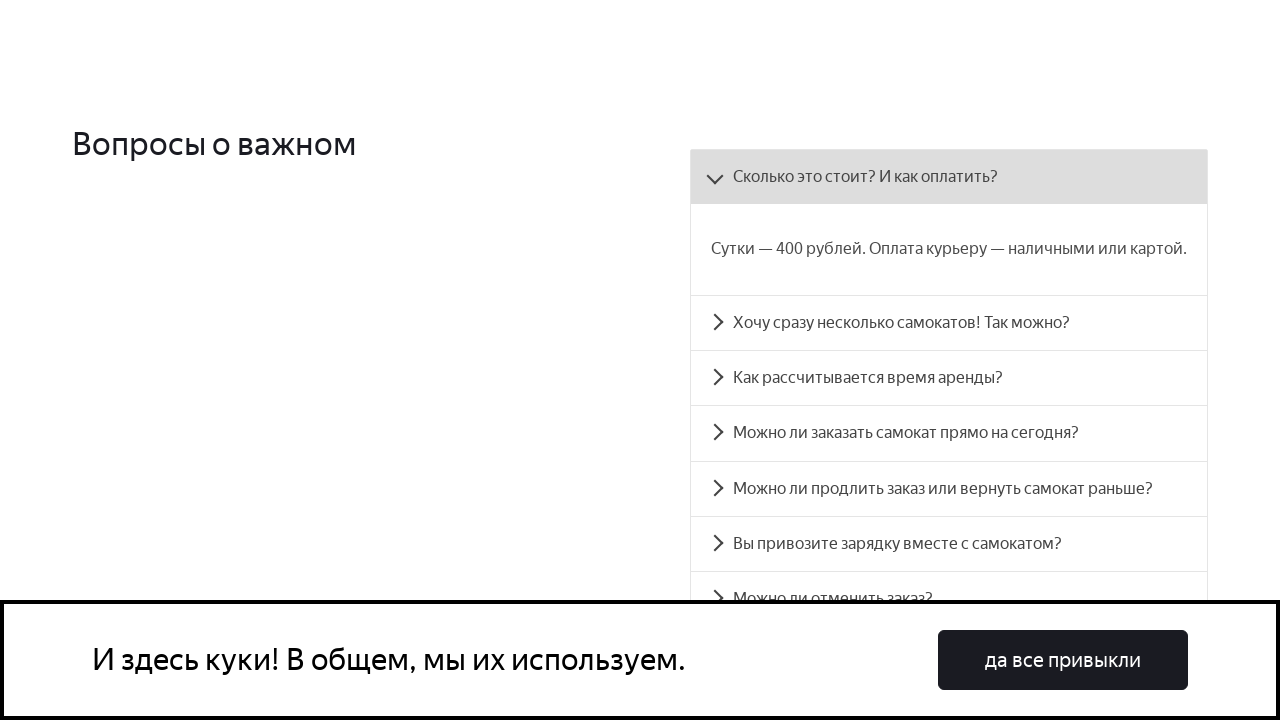

Retrieved text from FAQ answer 0
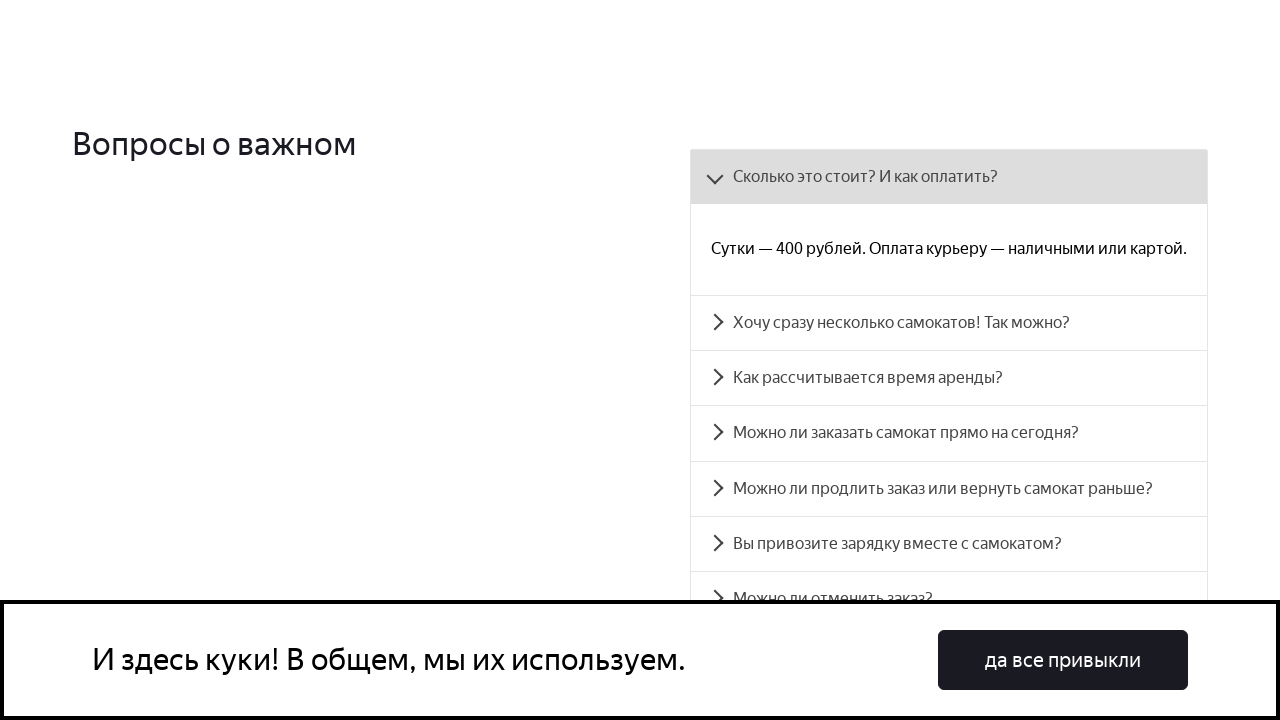

Verified FAQ answer 0 text matches expected content
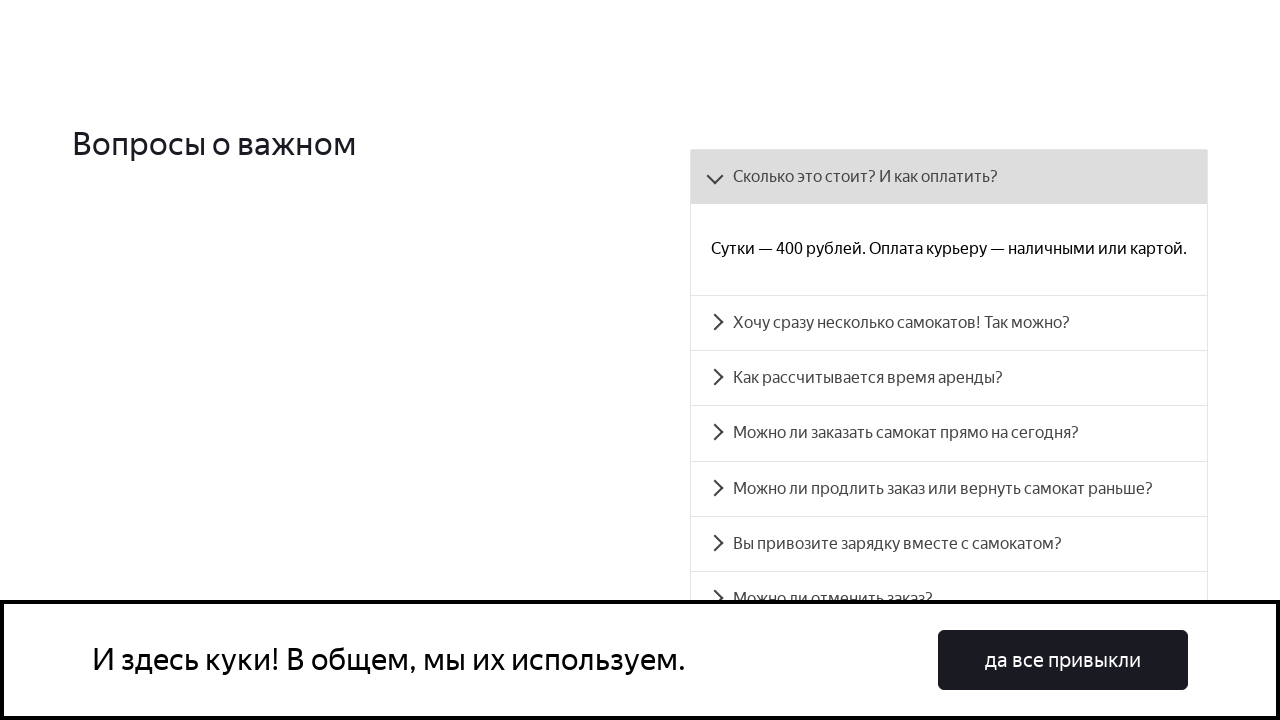

Clicked FAQ accordion heading 1 at (949, 323) on #accordion__heading-1
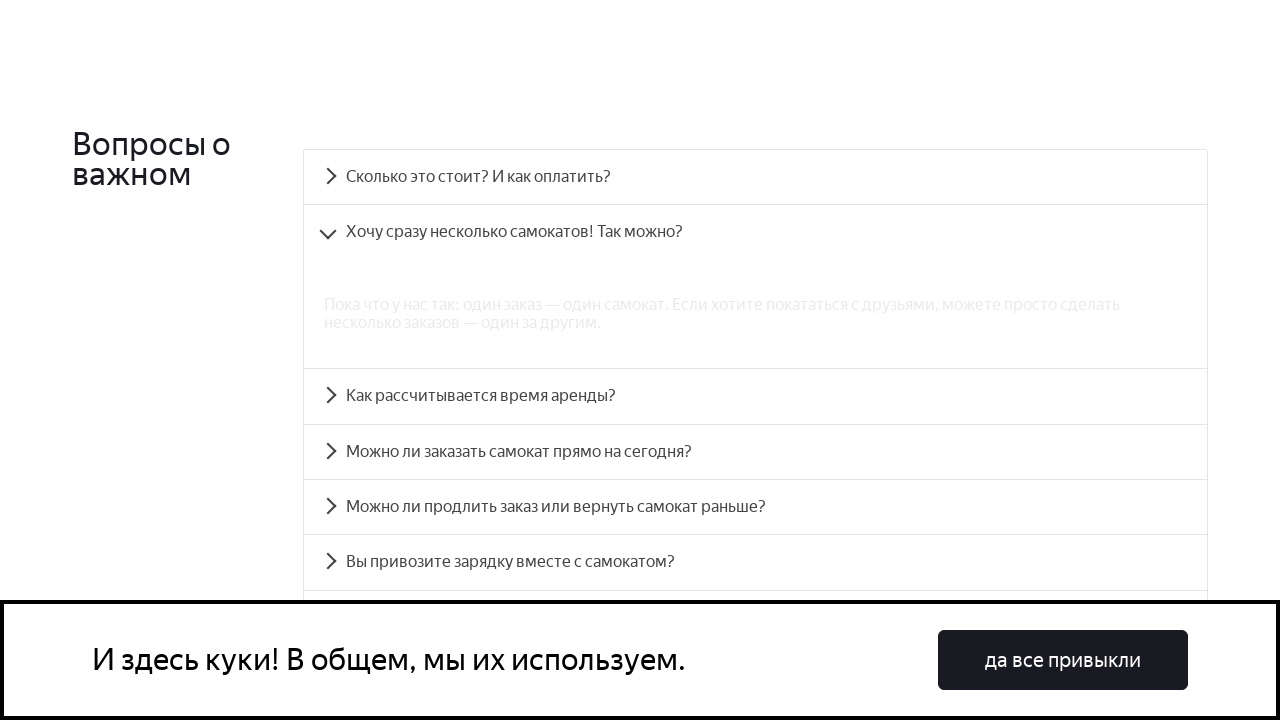

FAQ accordion panel 1 became visible
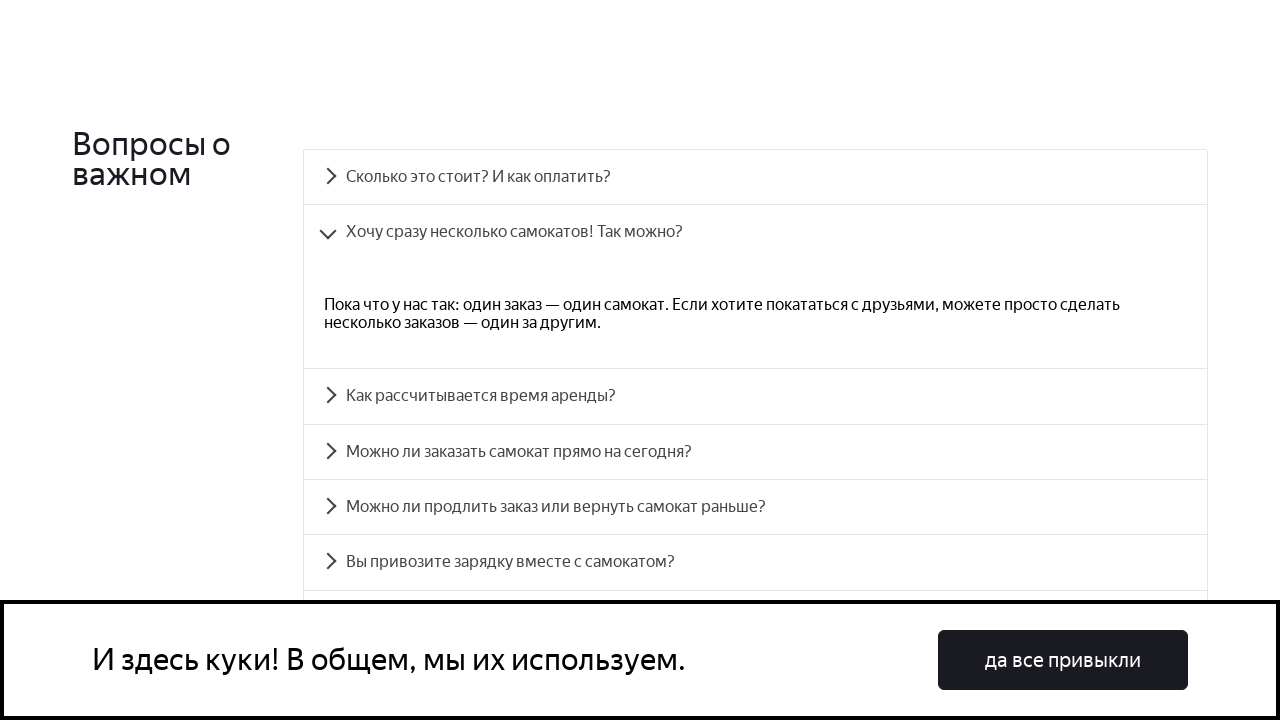

Retrieved text from FAQ answer 1
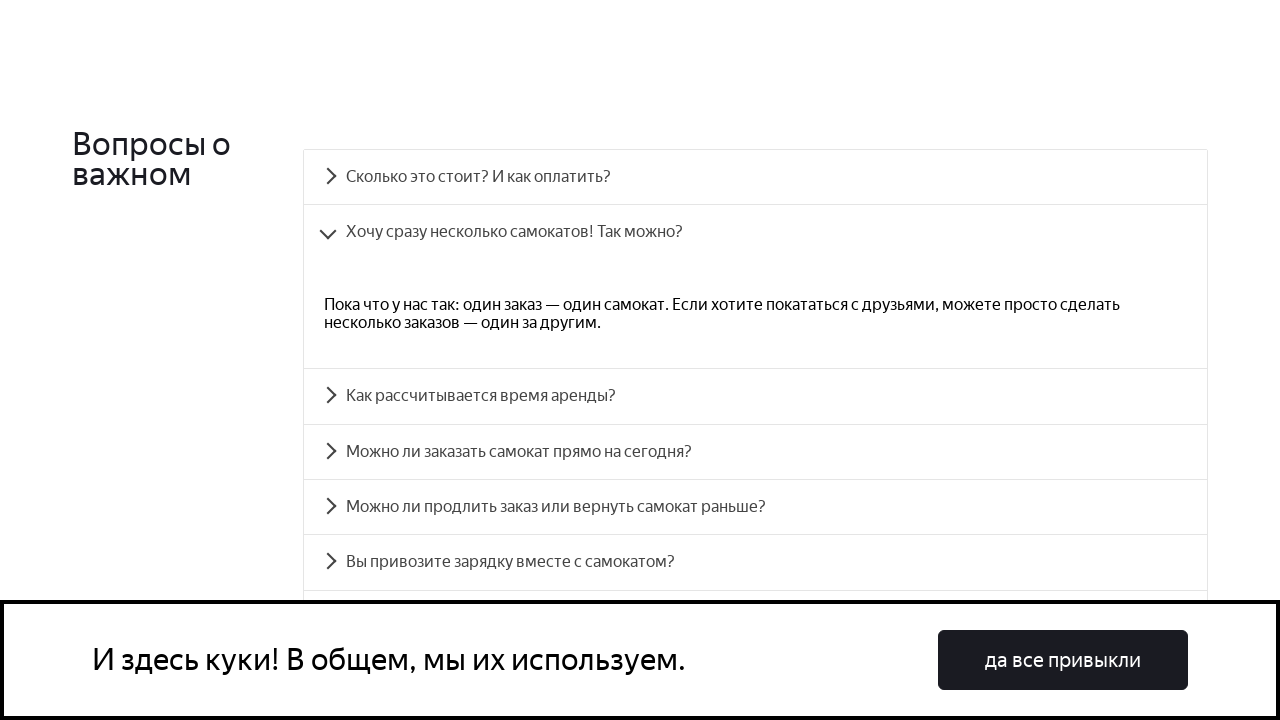

Verified FAQ answer 1 text matches expected content
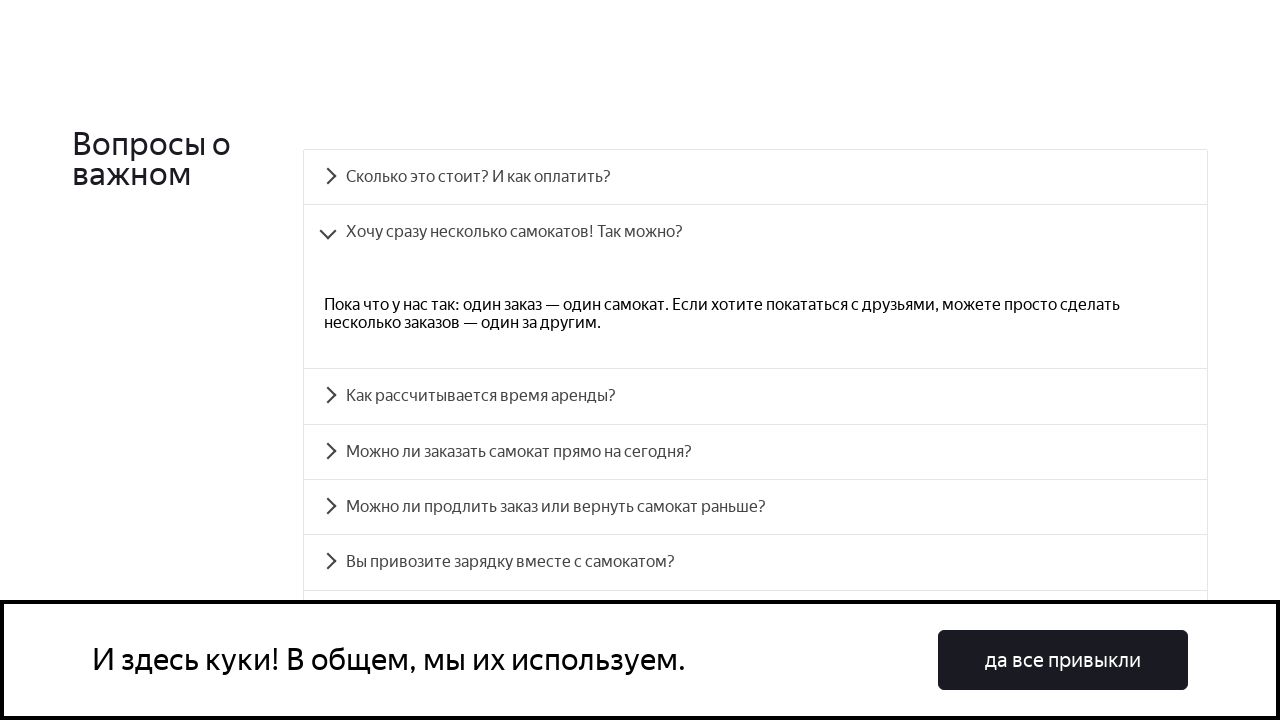

Clicked FAQ accordion heading 2 at (755, 396) on #accordion__heading-2
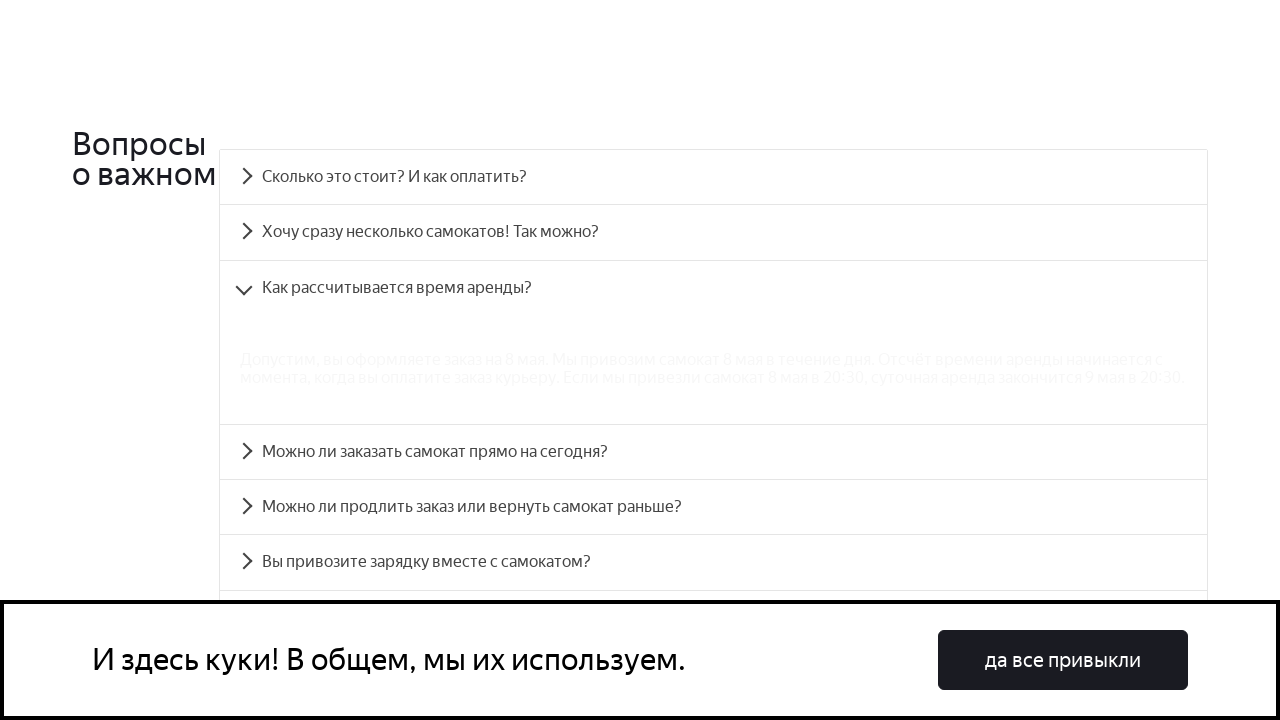

FAQ accordion panel 2 became visible
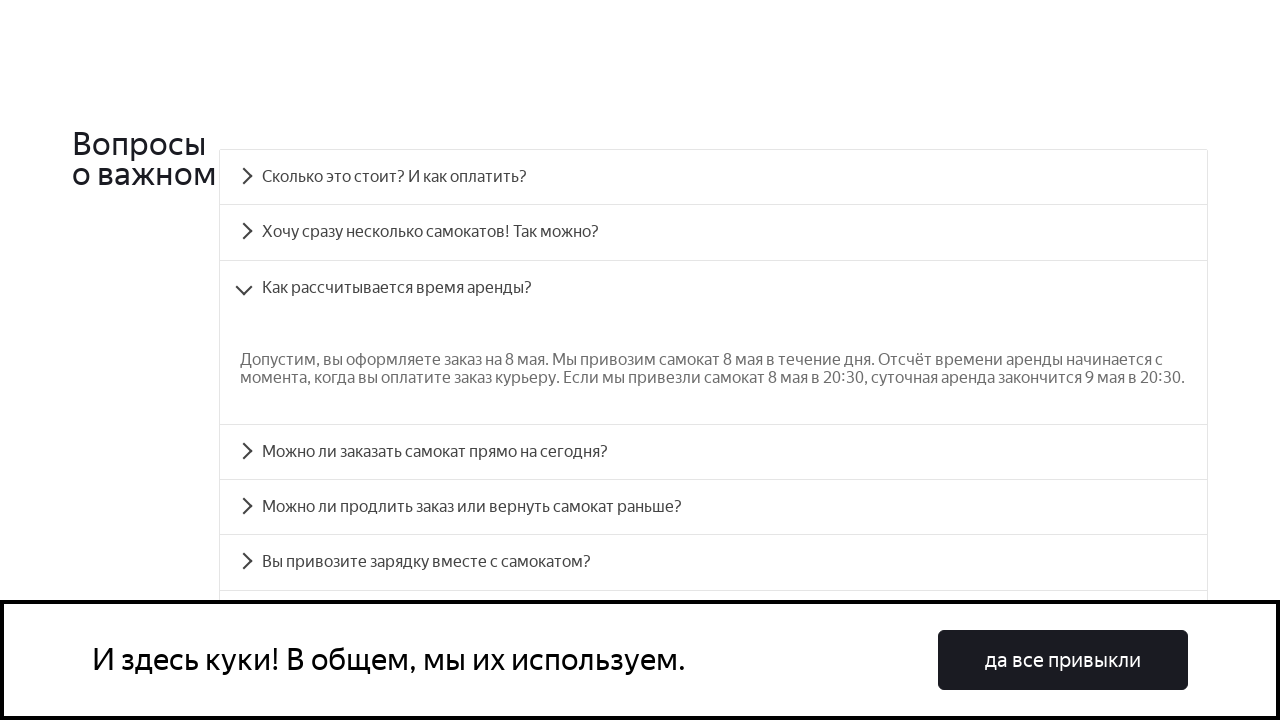

Retrieved text from FAQ answer 2
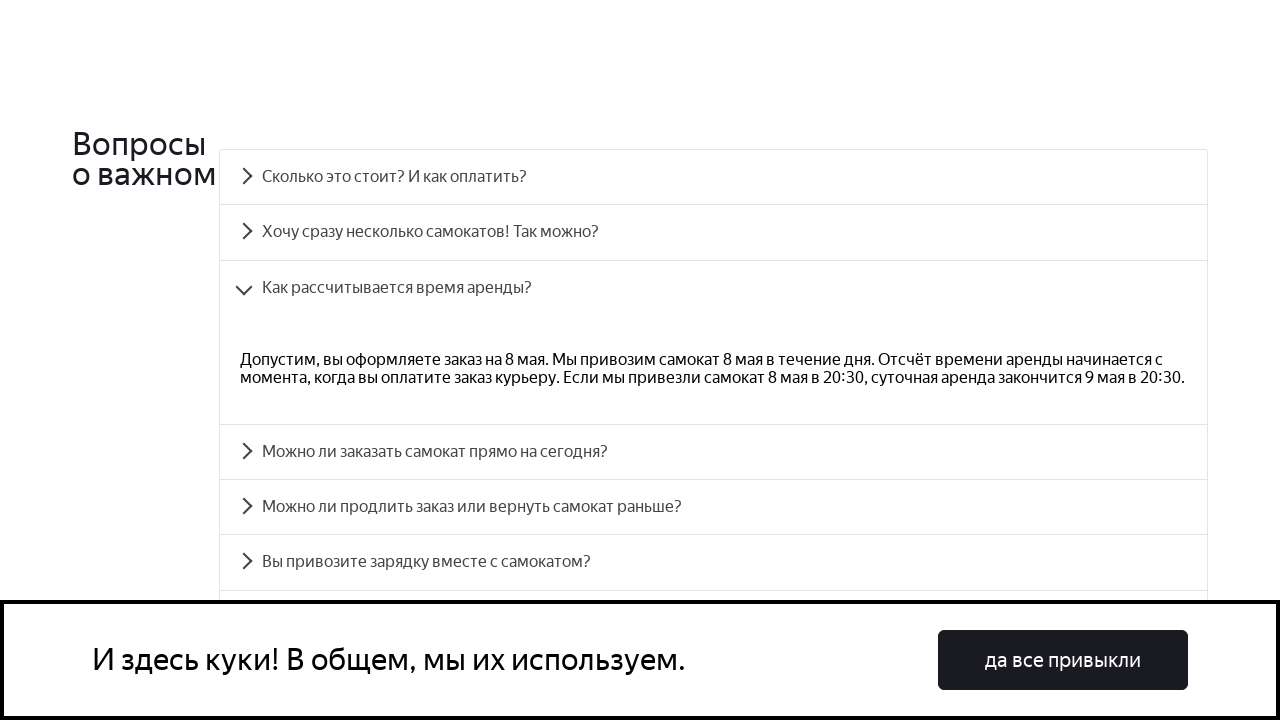

Verified FAQ answer 2 text matches expected content
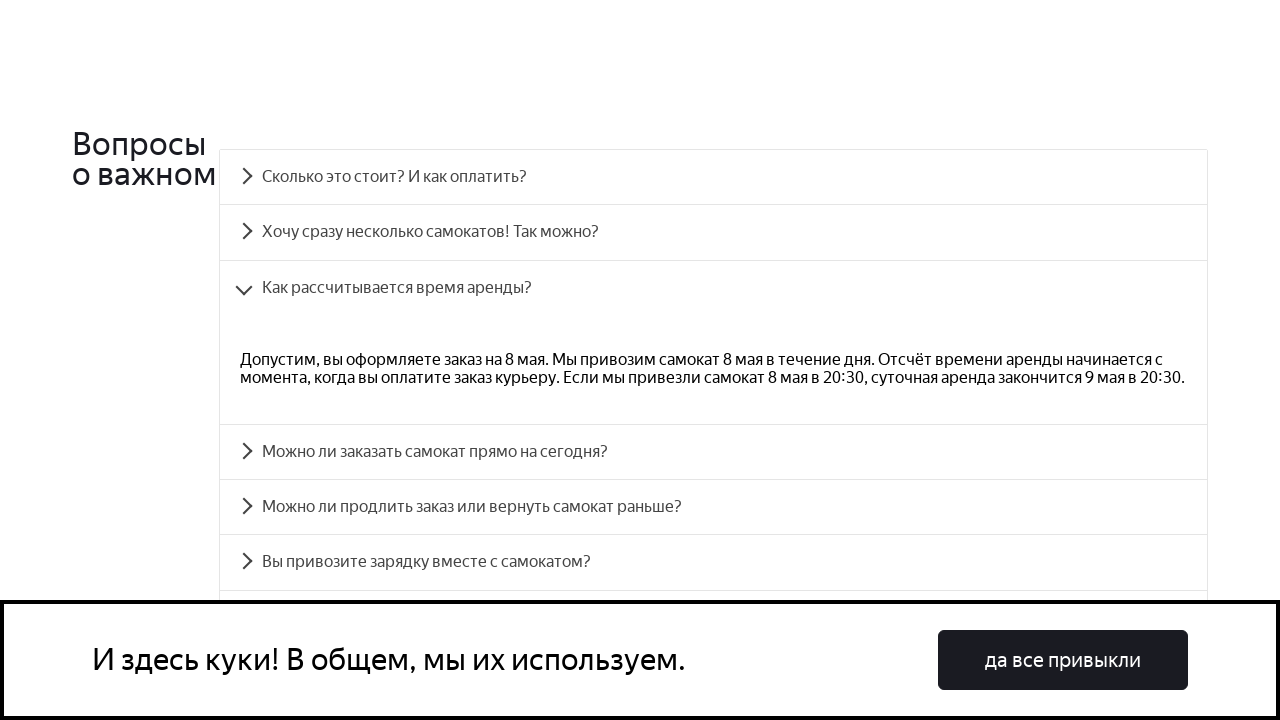

Clicked FAQ accordion heading 3 at (714, 452) on #accordion__heading-3
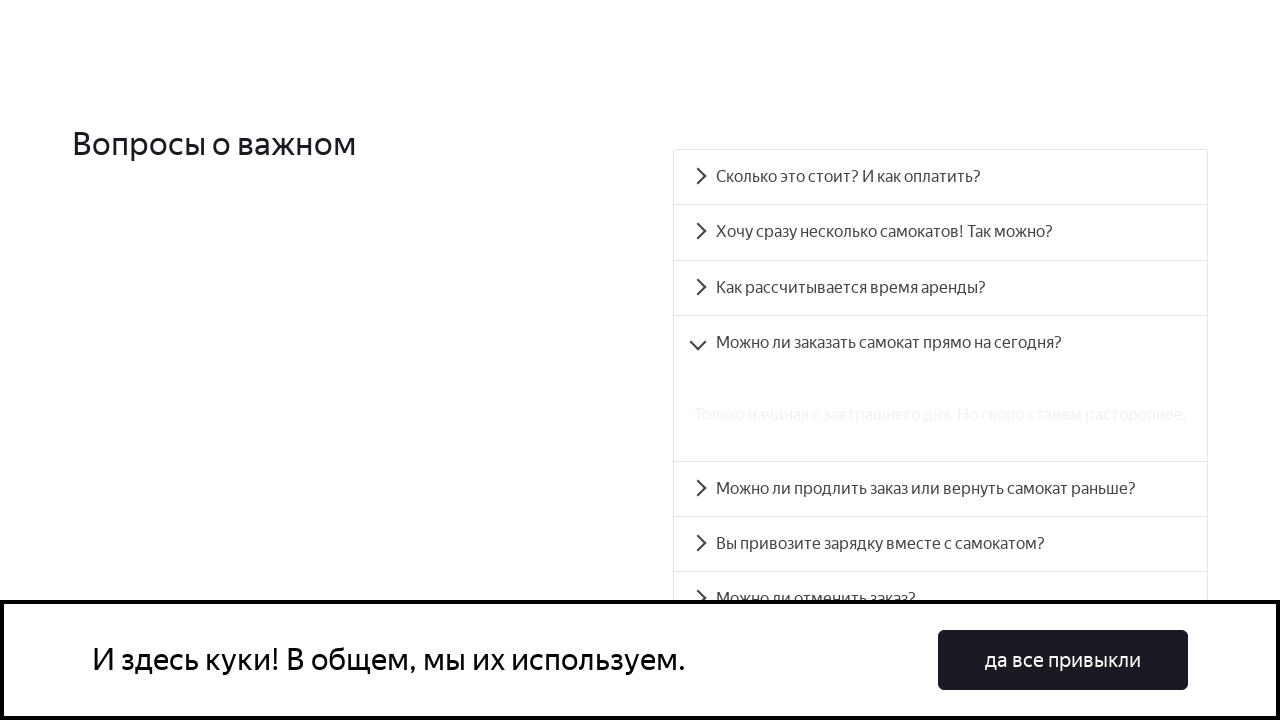

FAQ accordion panel 3 became visible
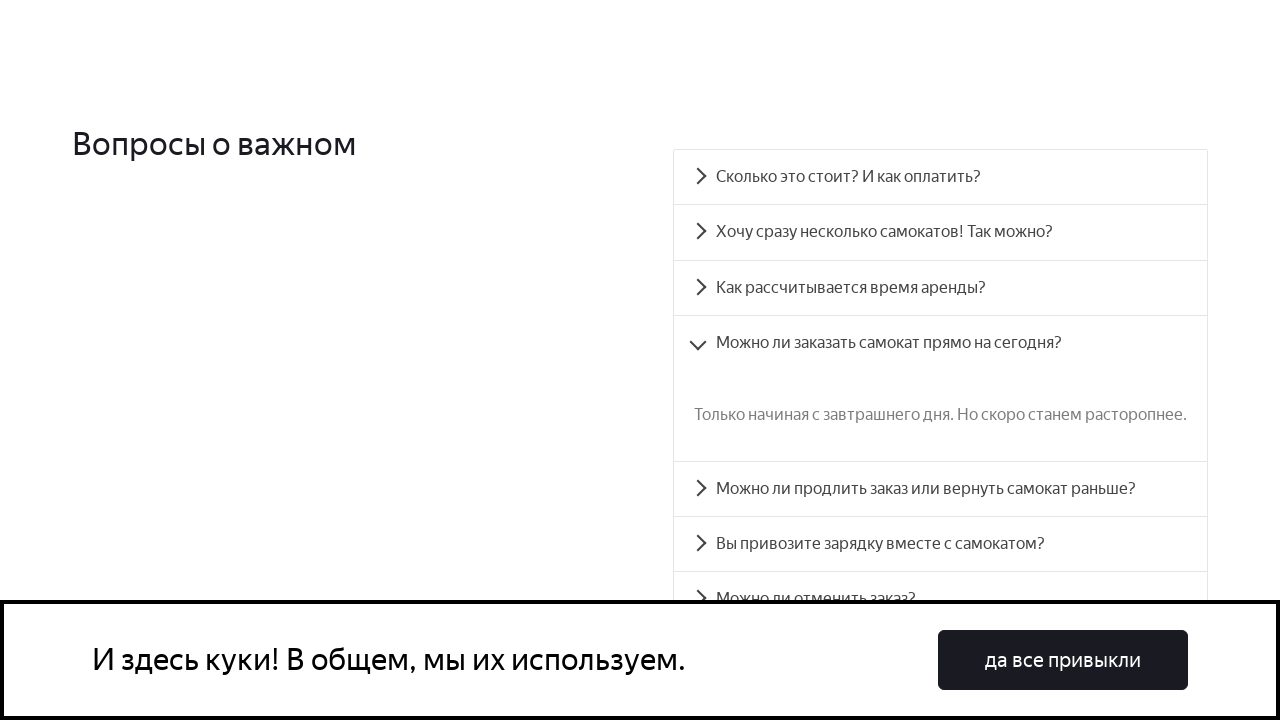

Retrieved text from FAQ answer 3
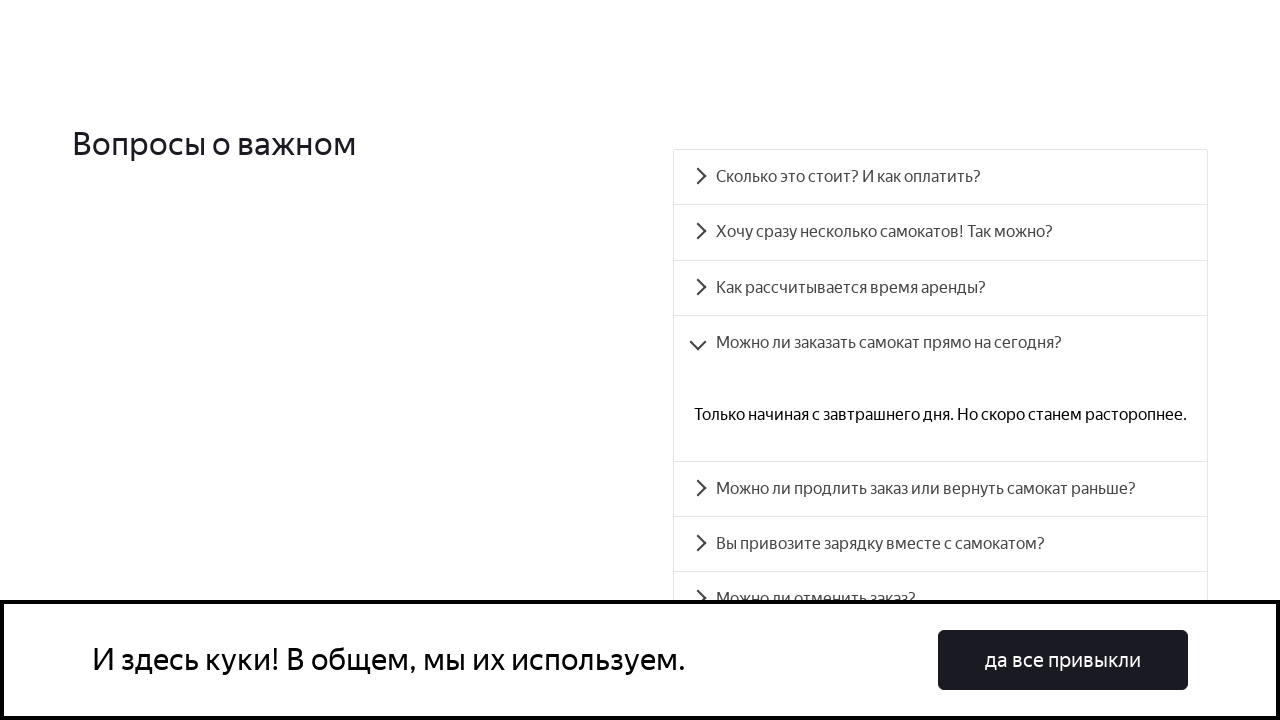

Verified FAQ answer 3 text matches expected content
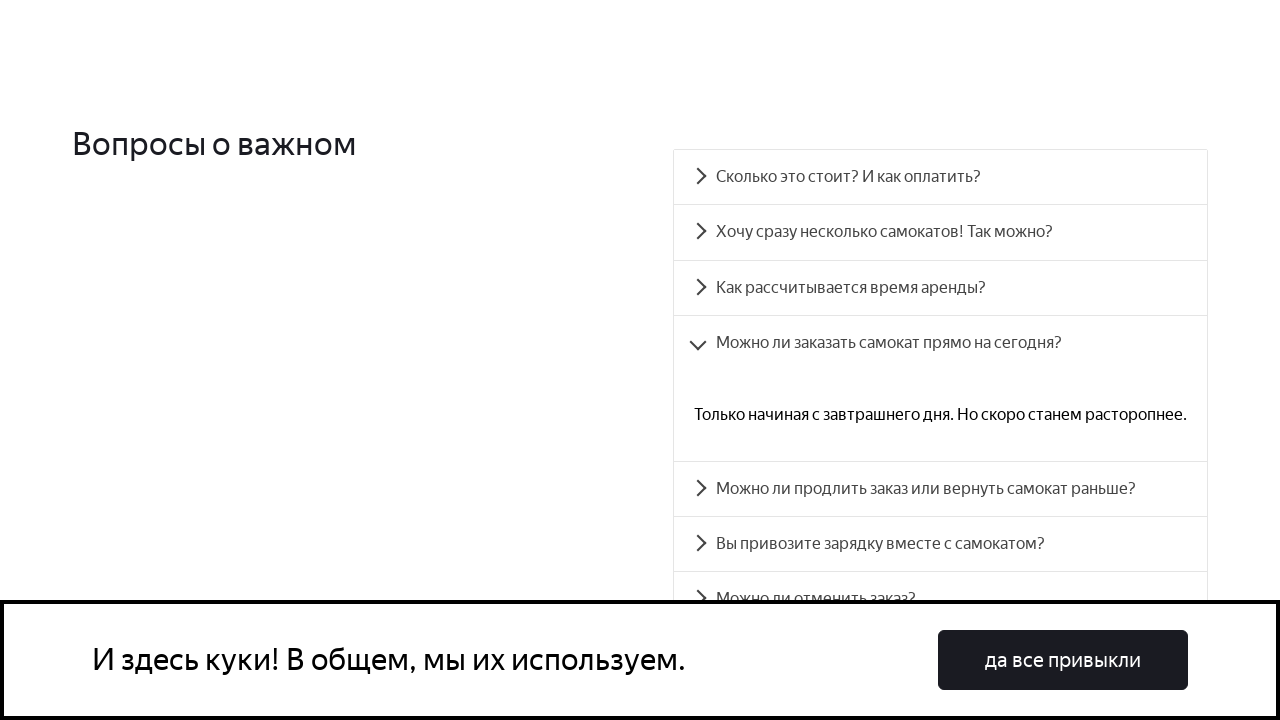

Clicked FAQ accordion heading 4 at (940, 489) on #accordion__heading-4
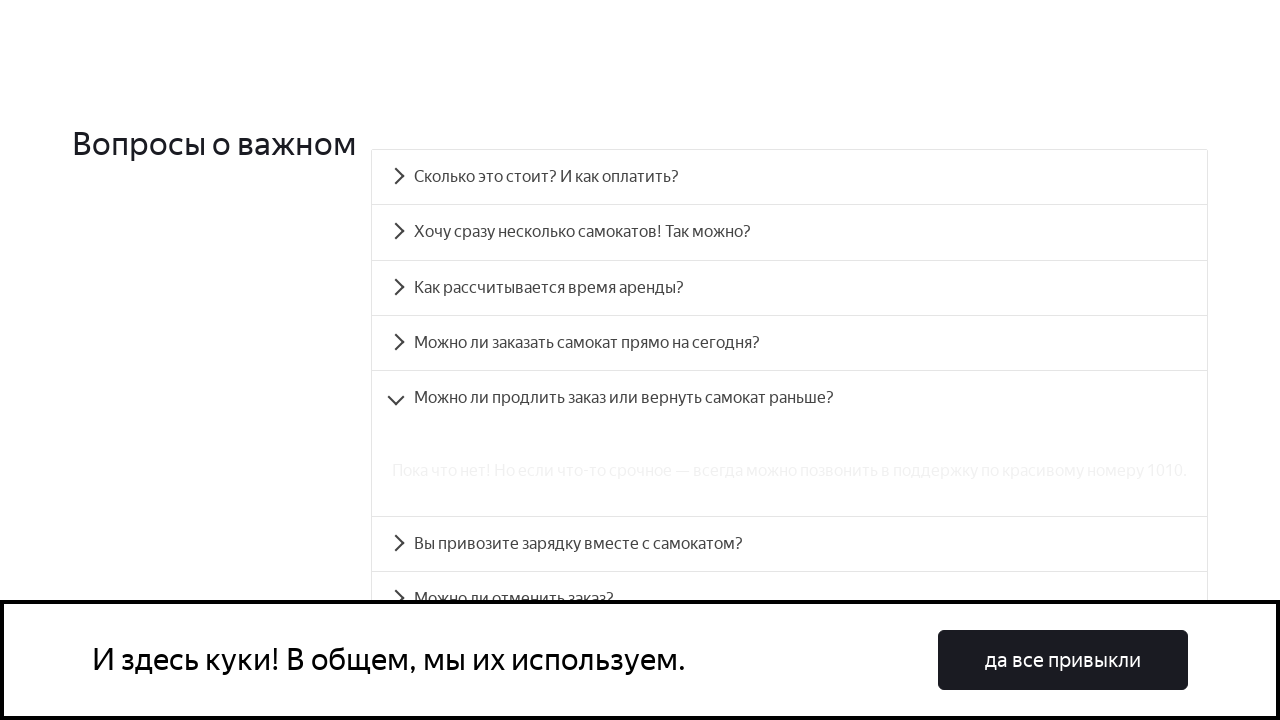

FAQ accordion panel 4 became visible
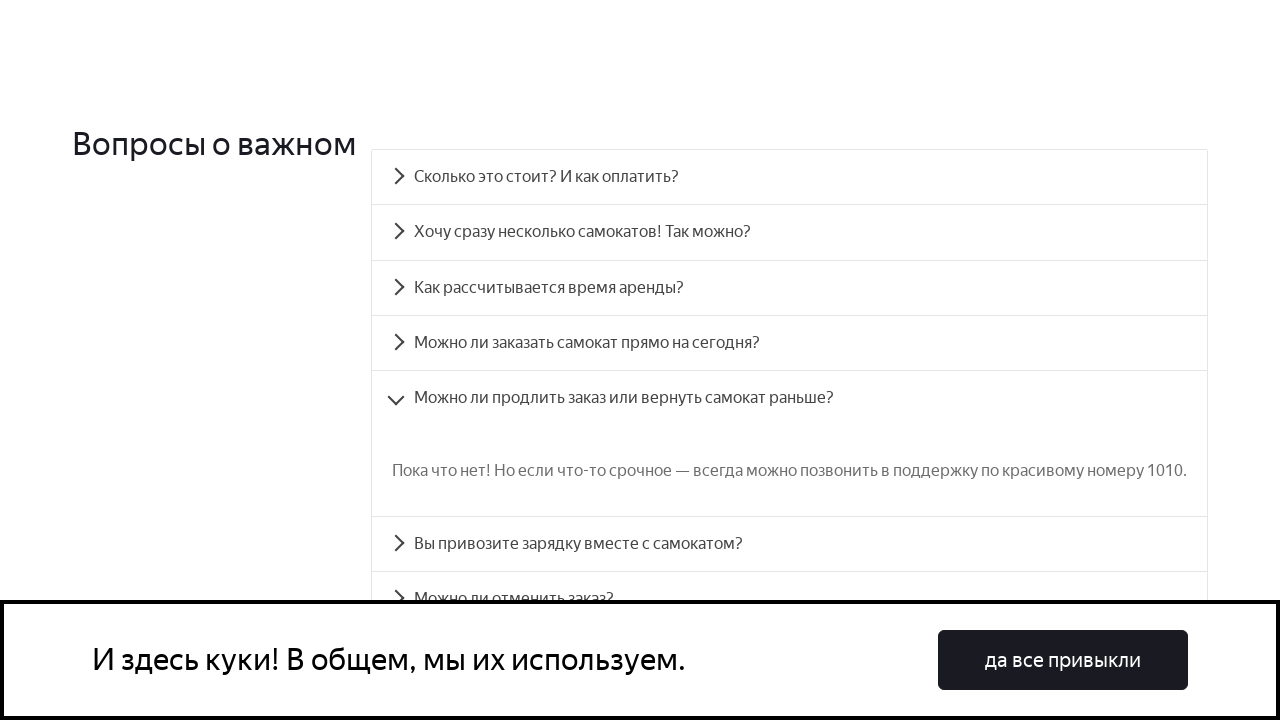

Retrieved text from FAQ answer 4
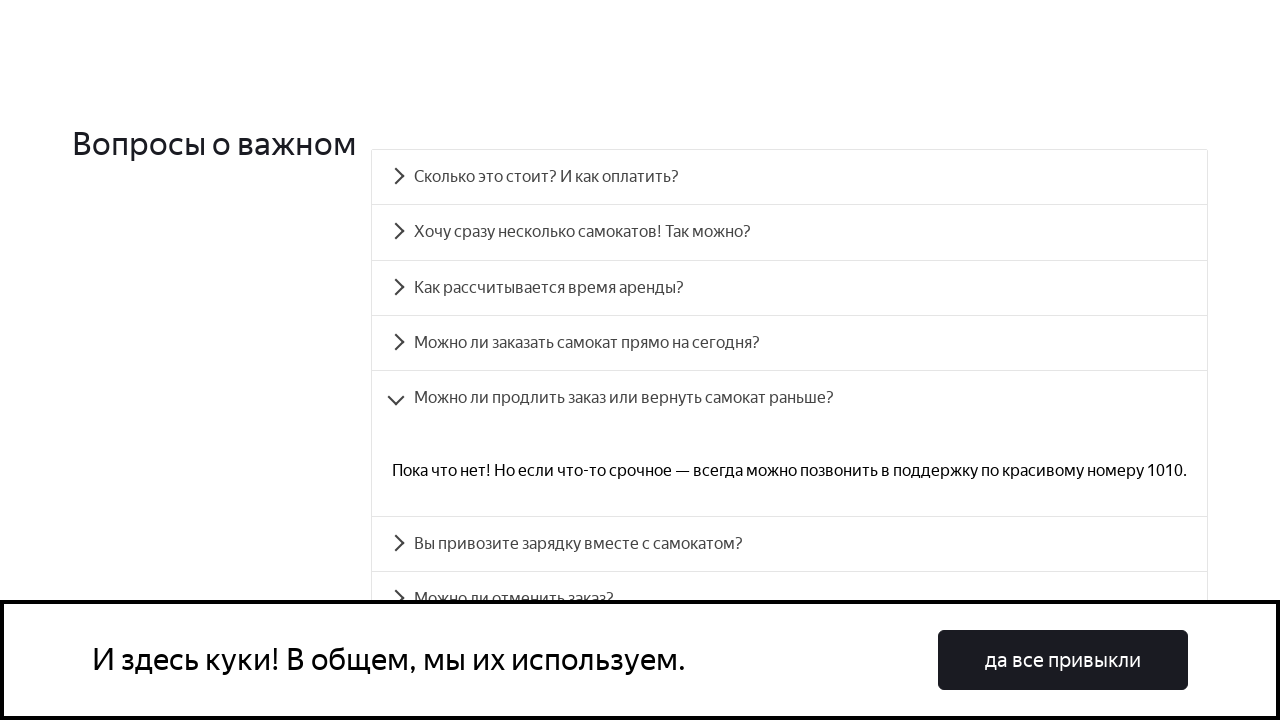

Verified FAQ answer 4 text matches expected content
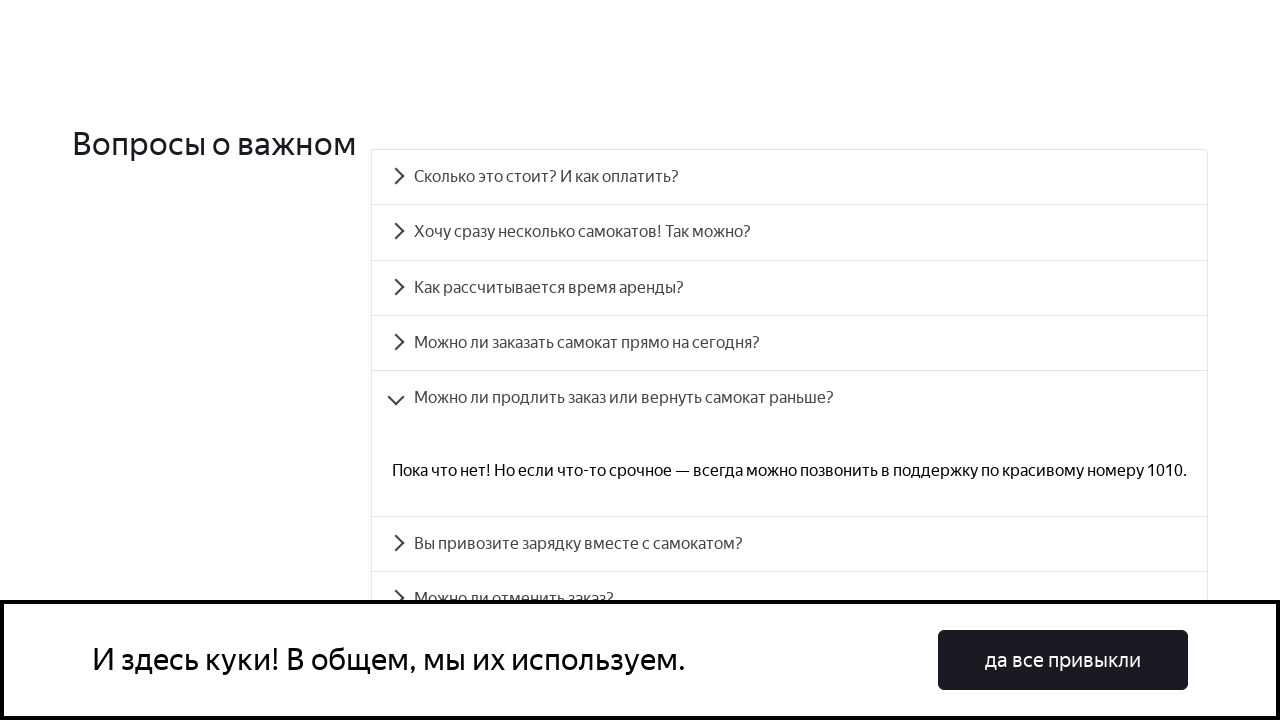

Clicked FAQ accordion heading 5 at (790, 544) on #accordion__heading-5
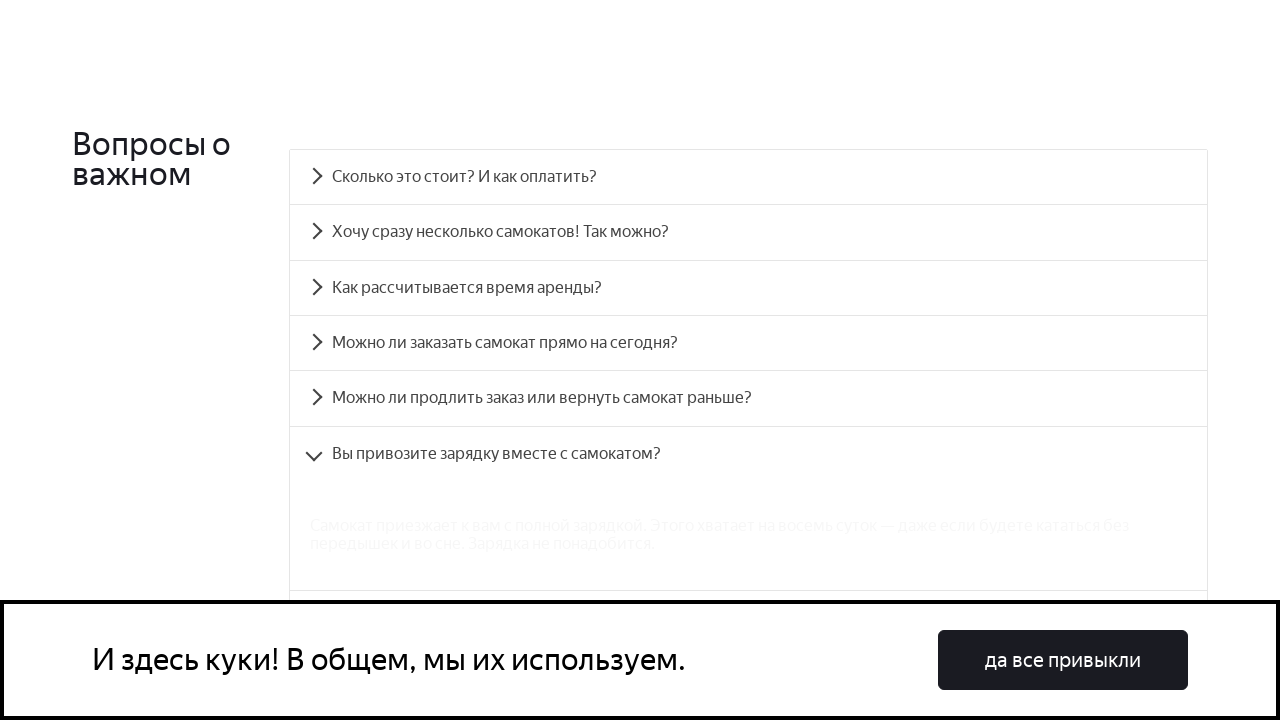

FAQ accordion panel 5 became visible
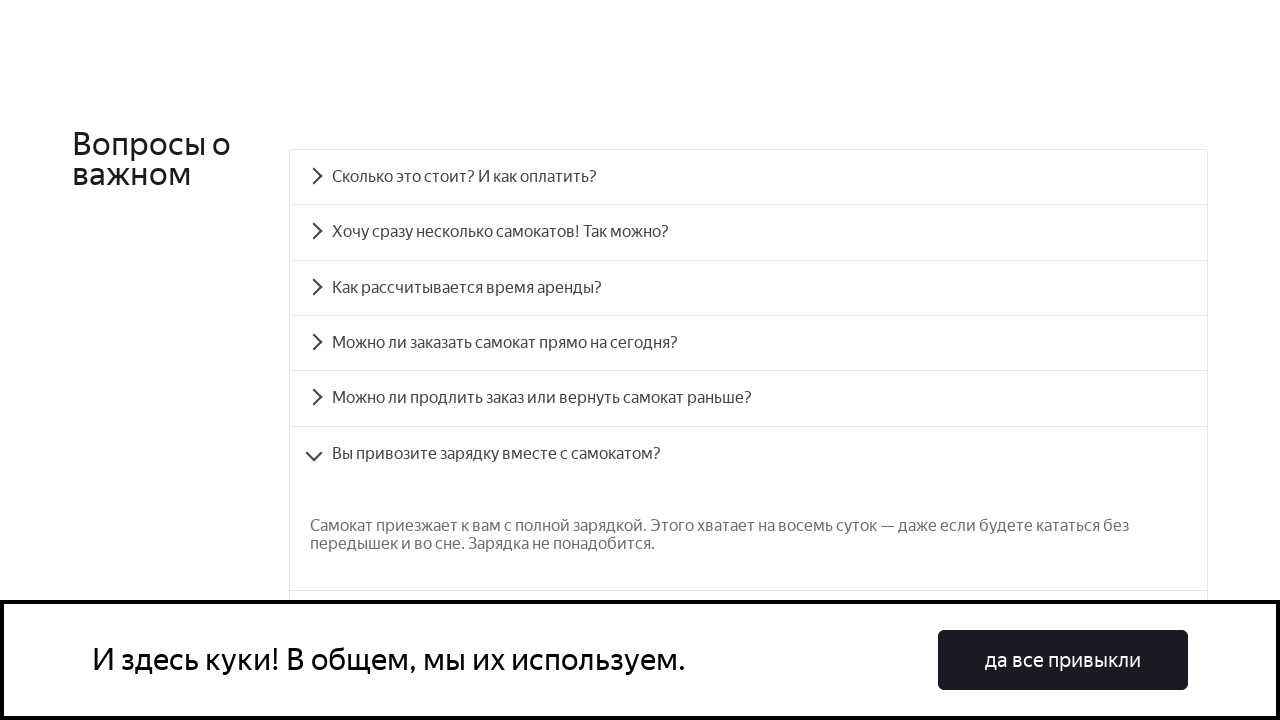

Retrieved text from FAQ answer 5
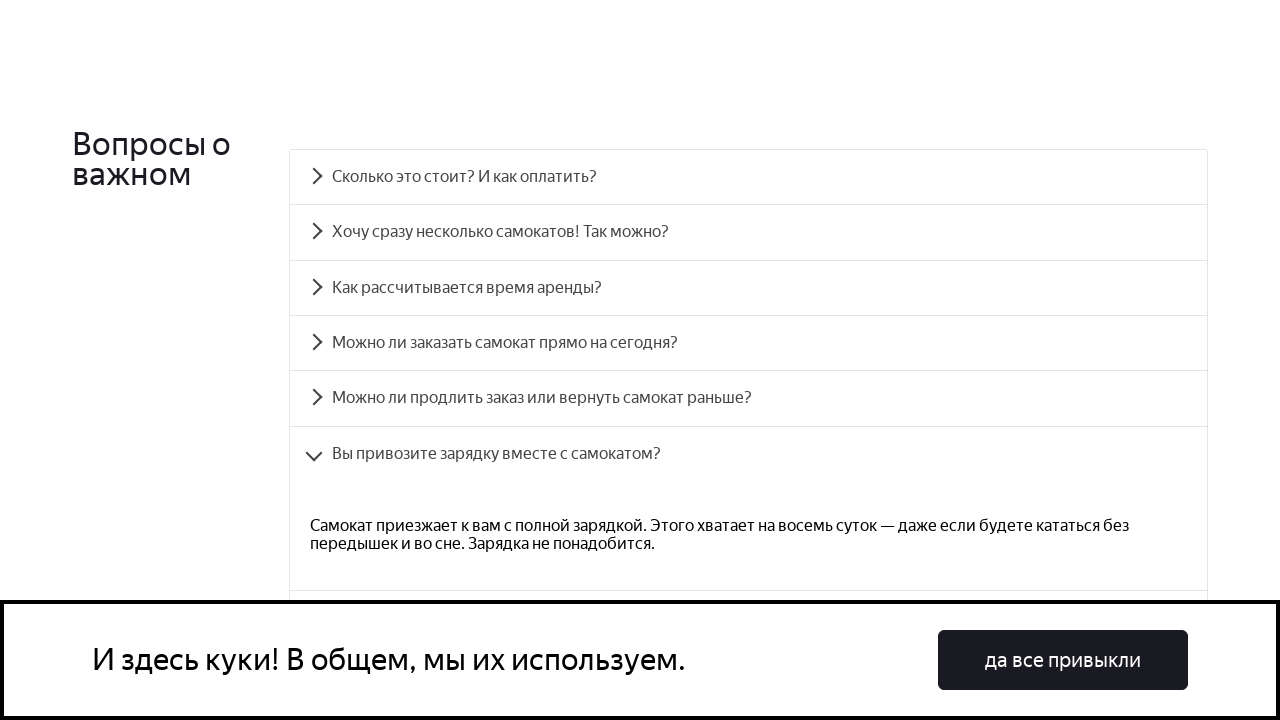

Verified FAQ answer 5 text matches expected content
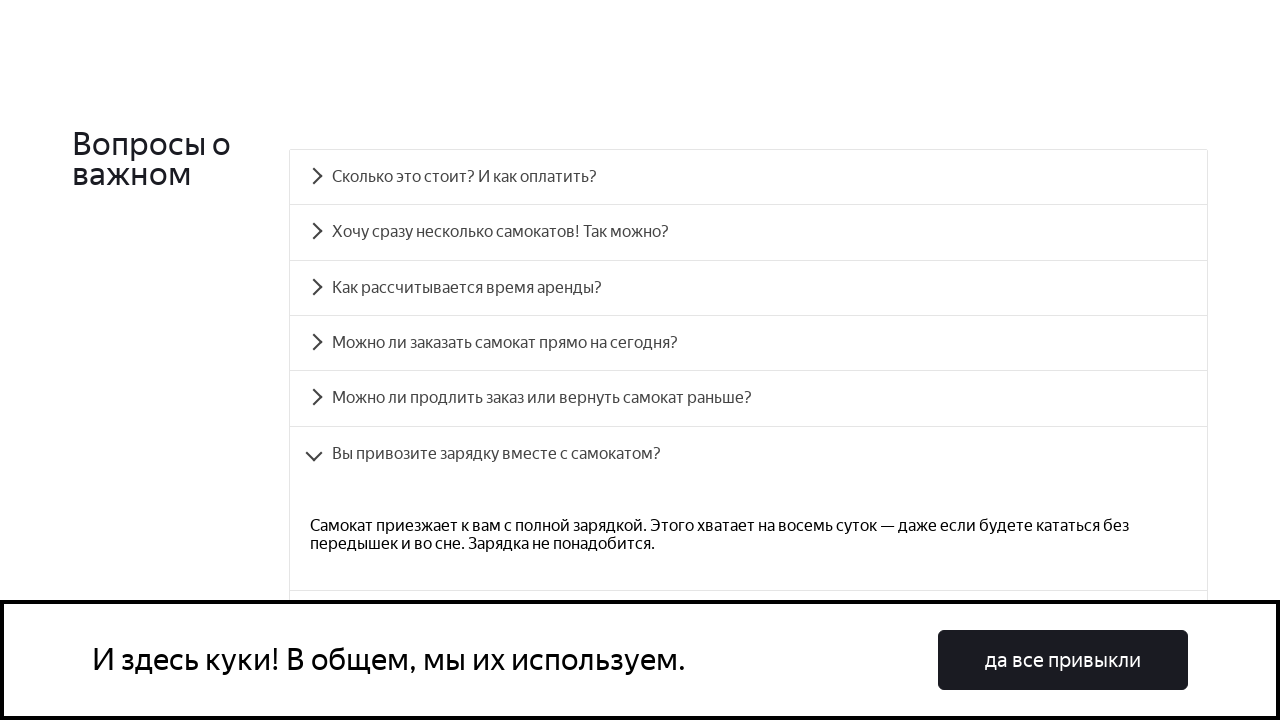

Clicked FAQ accordion heading 6 at (748, 436) on #accordion__heading-6
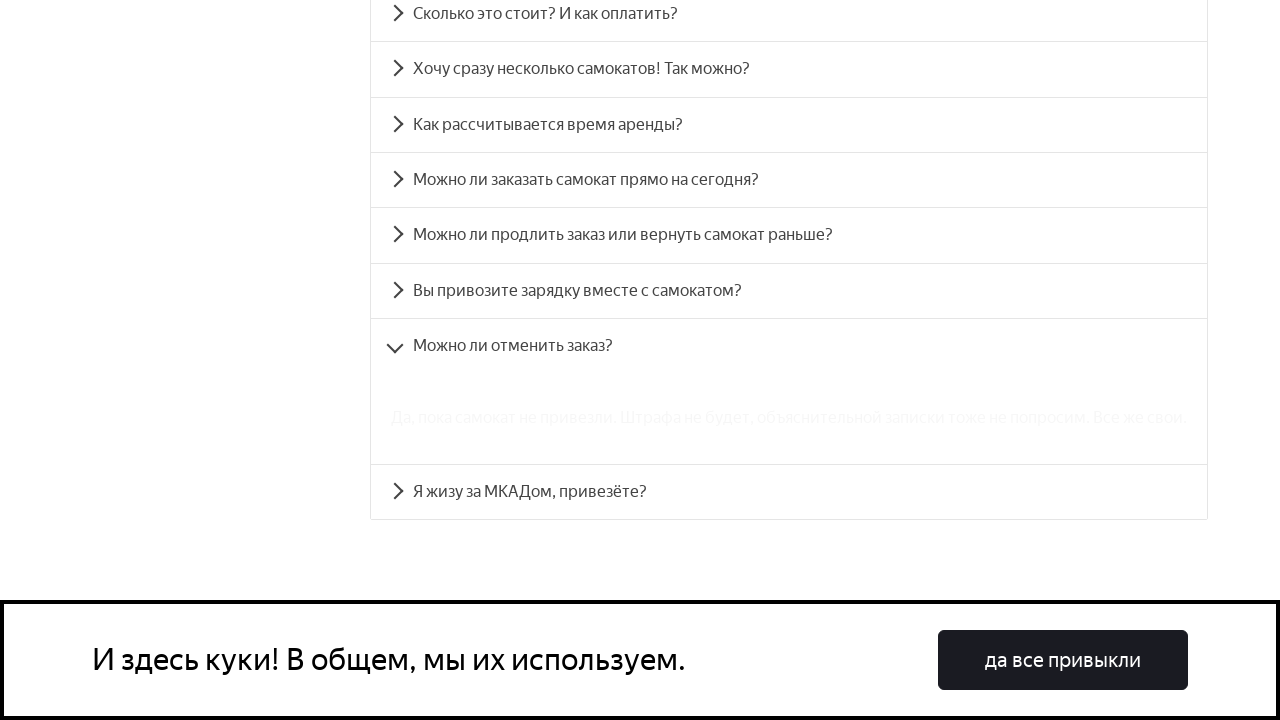

FAQ accordion panel 6 became visible
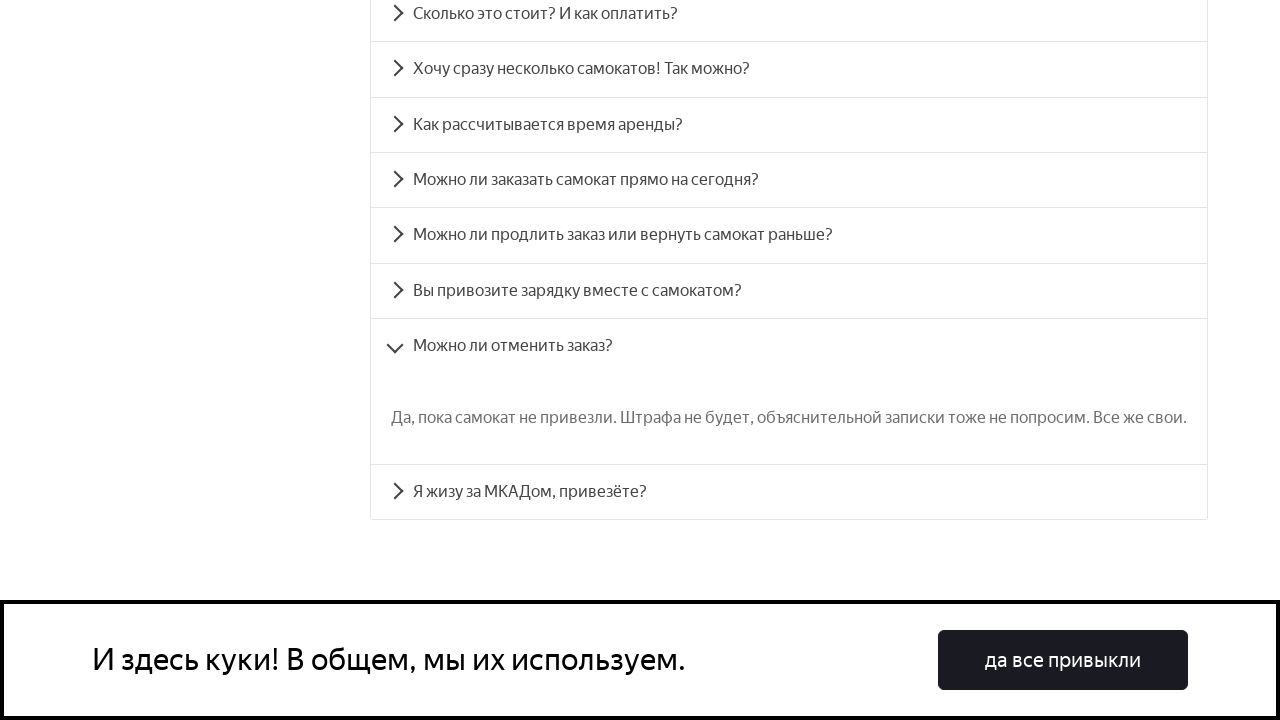

Retrieved text from FAQ answer 6
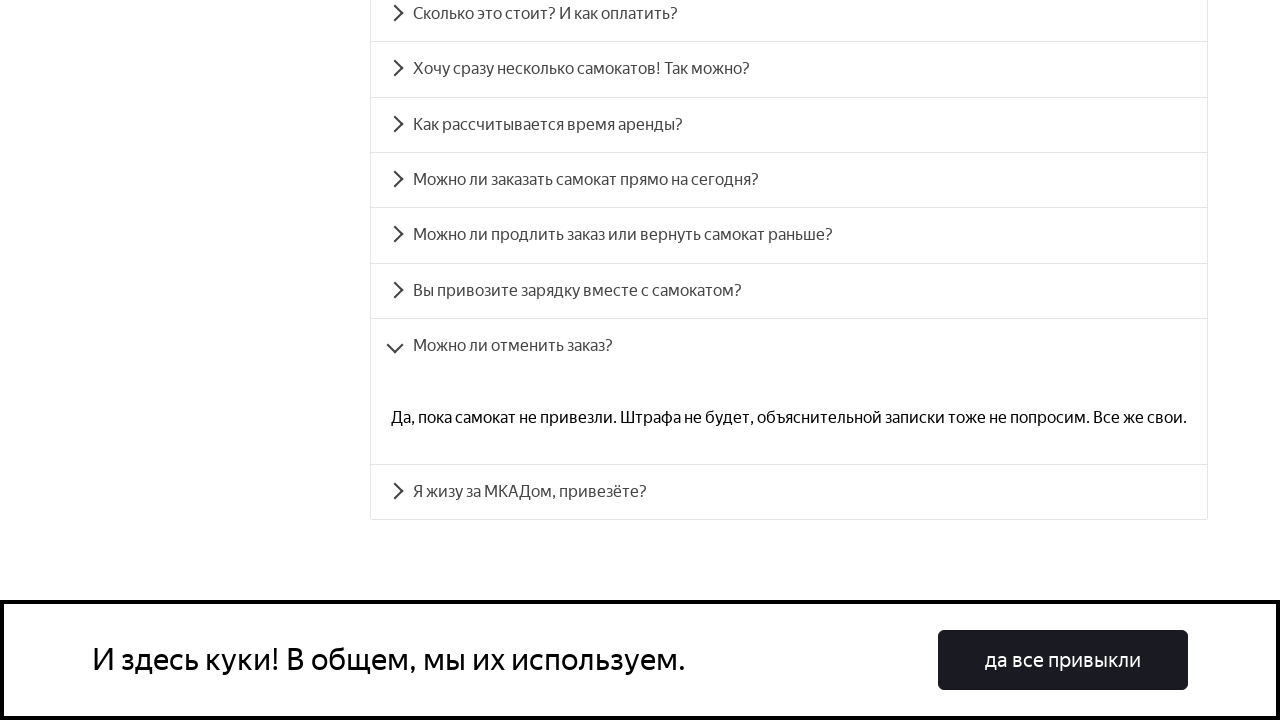

Verified FAQ answer 6 text matches expected content
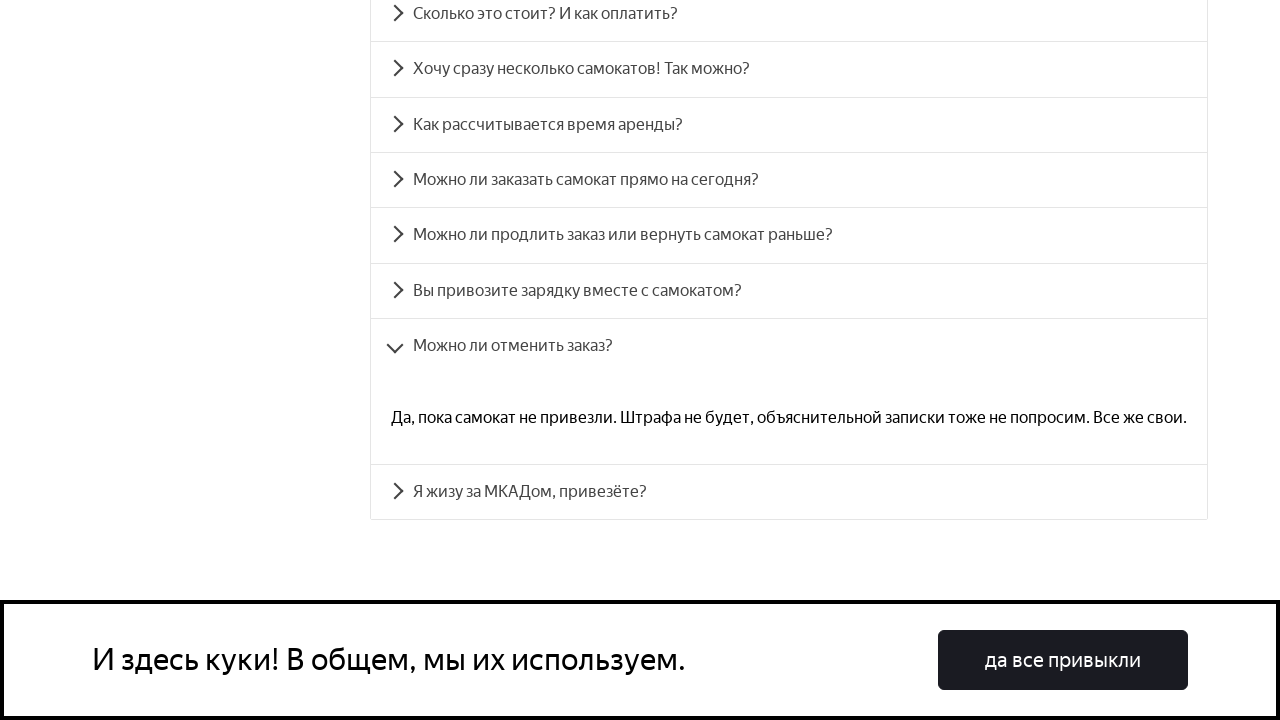

Clicked FAQ accordion heading 7 at (789, 492) on #accordion__heading-7
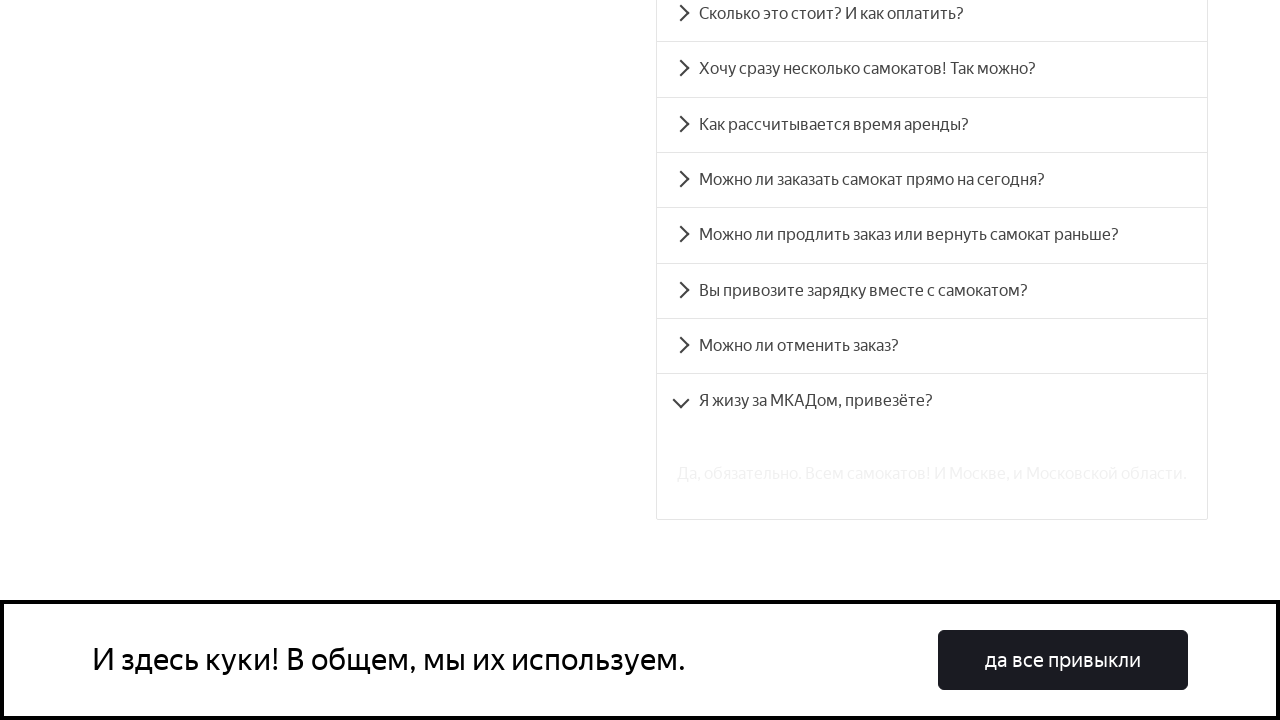

FAQ accordion panel 7 became visible
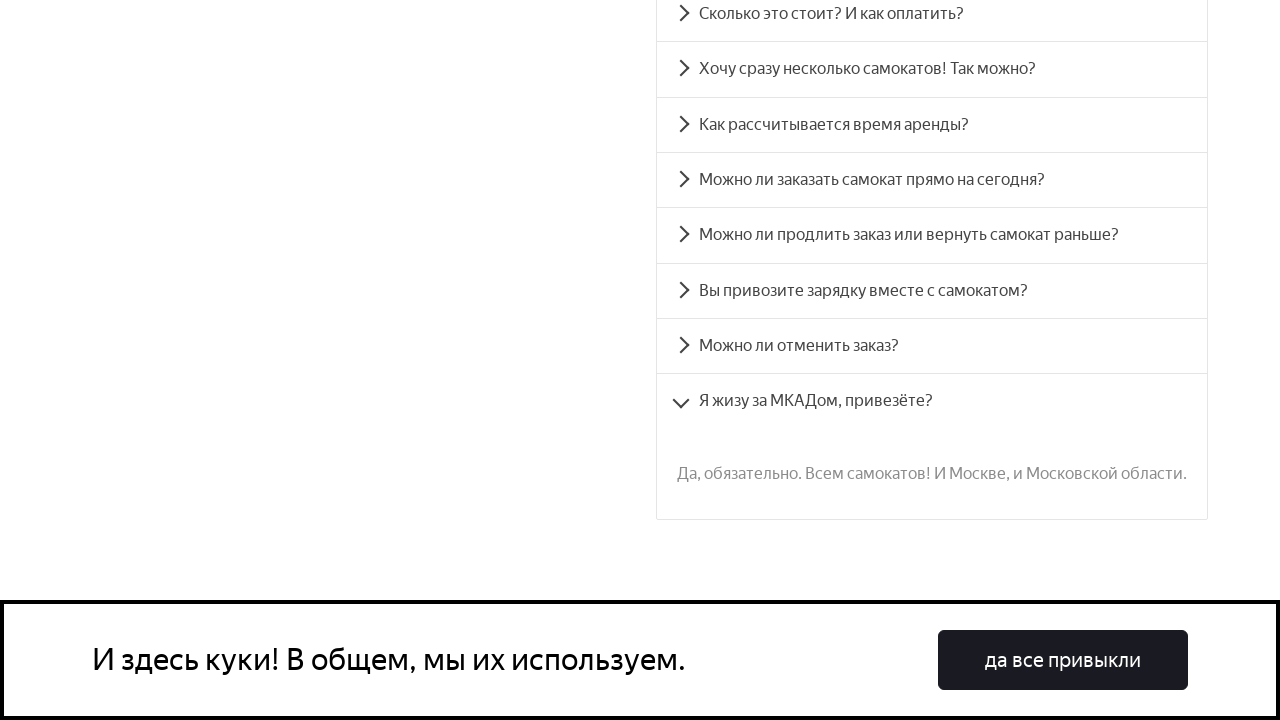

Retrieved text from FAQ answer 7
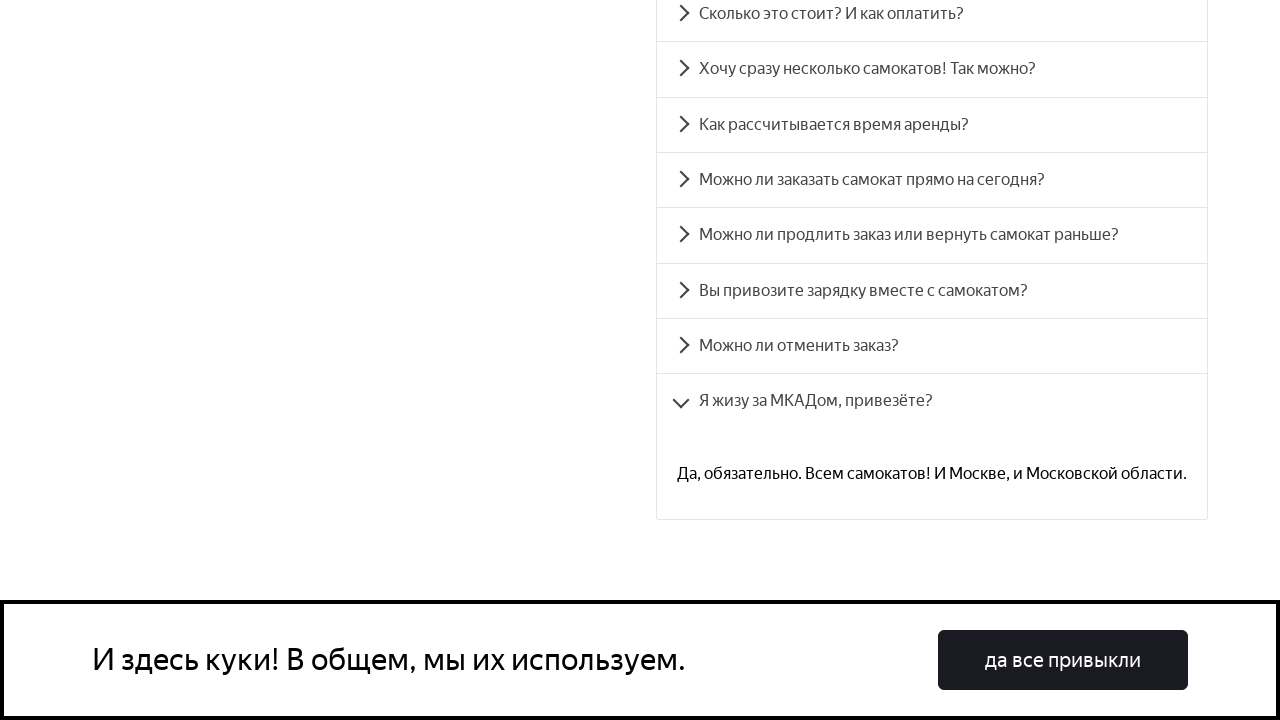

Verified FAQ answer 7 text matches expected content
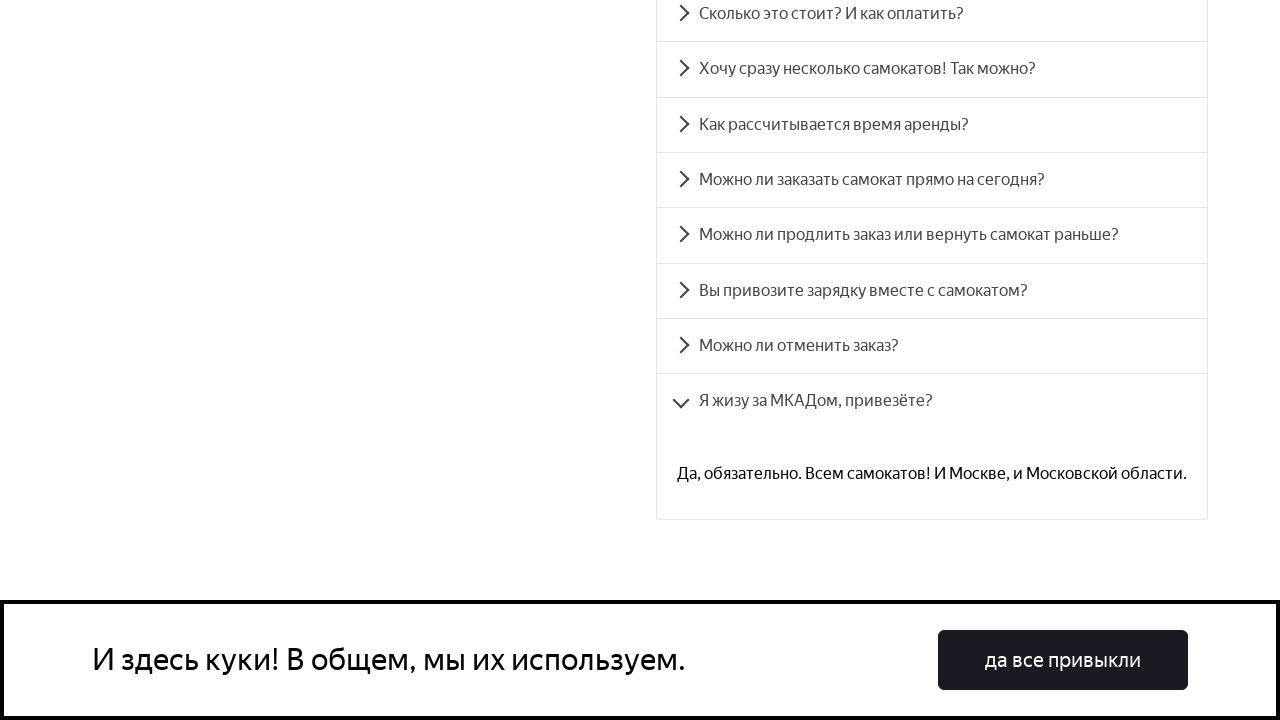

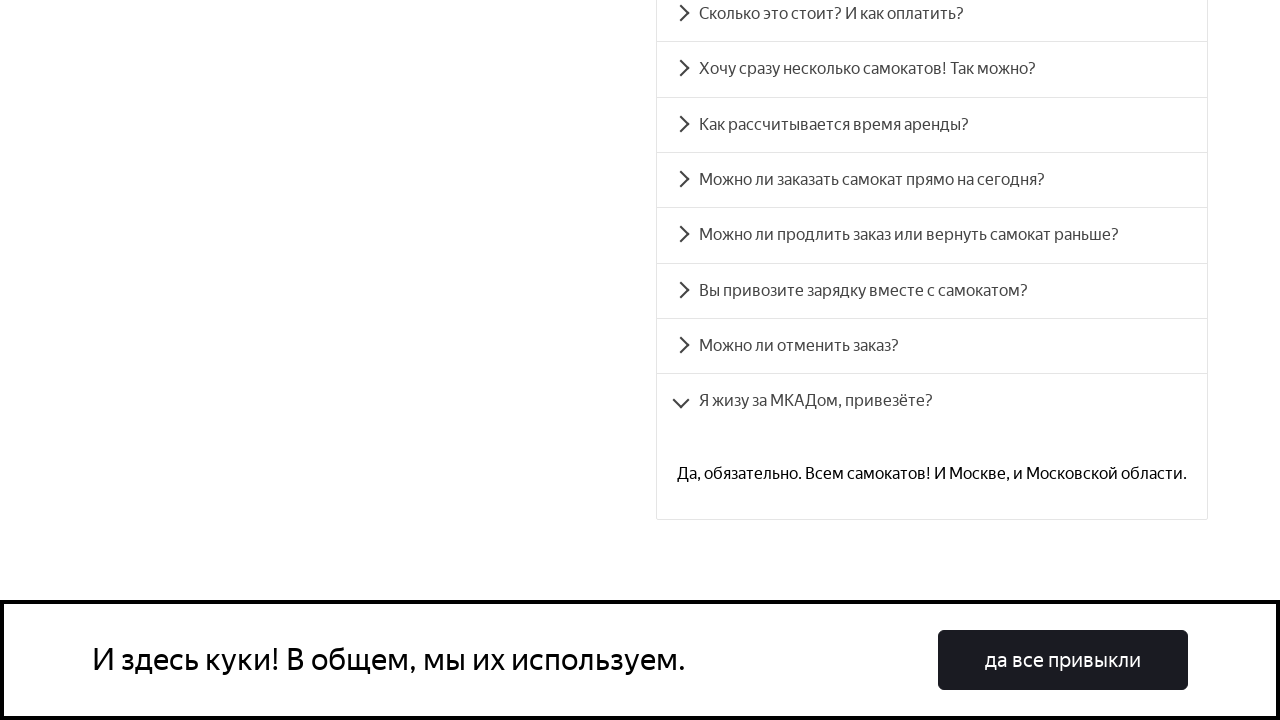